Fills out a multi-step group booking enquiry form including contact details, booking details, and room requirements sections, then submits the form and verifies successful submission.

Starting URL: https://group-booking-enquiry-two.vercel.app/en/groups/form

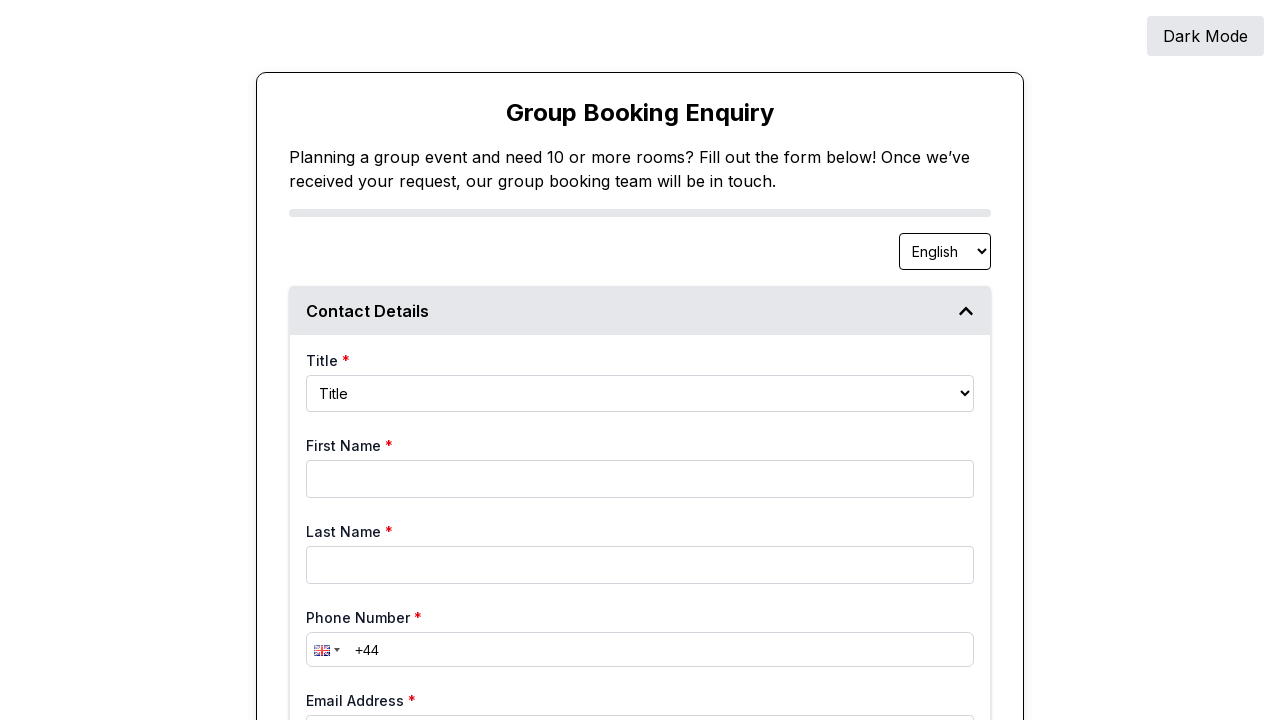

Selected 'Mr' from title dropdown on select[name="title"]
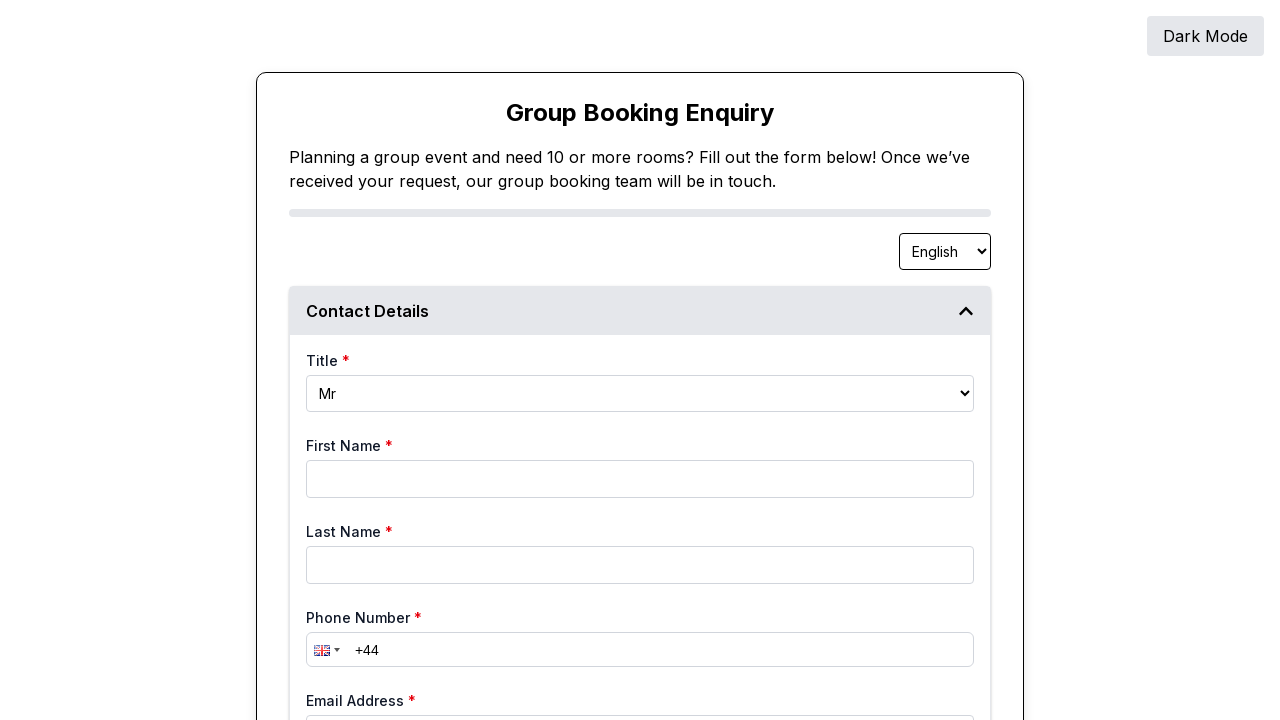

Filled first name field with 'Haruto' on input[name="firstName"]
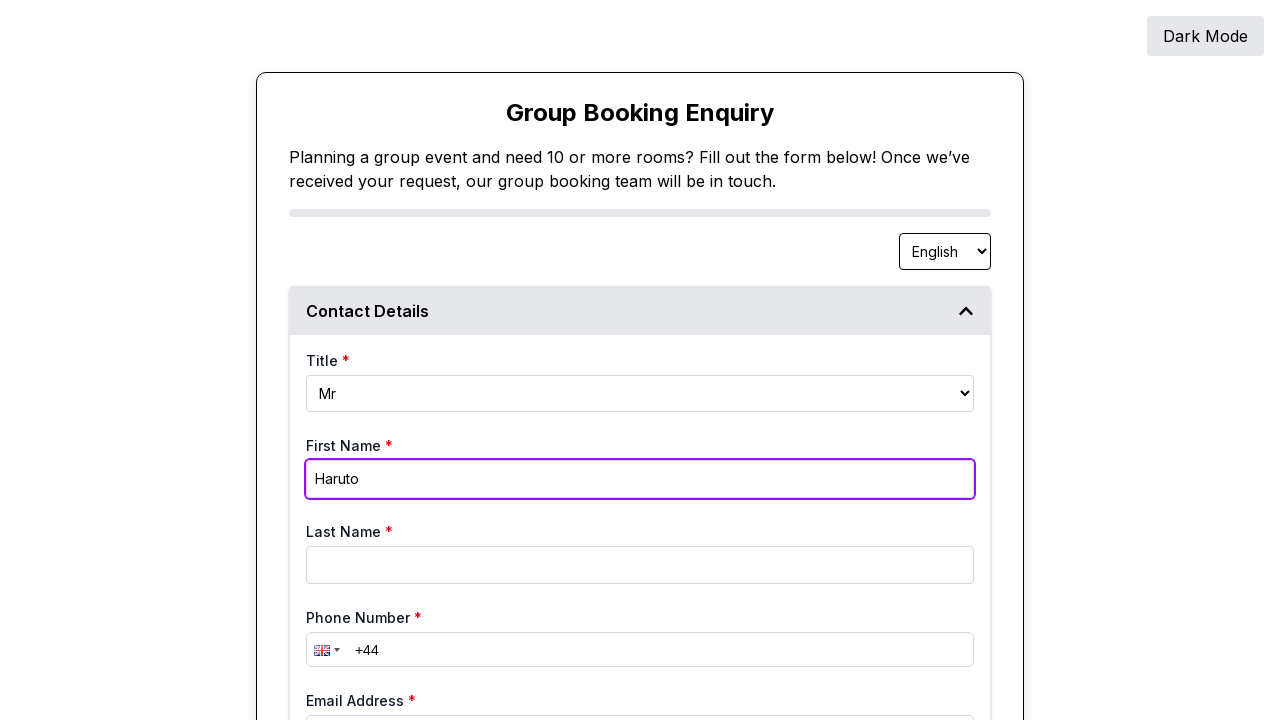

Filled last name field with 'Tanaka' on input[name="lastName"]
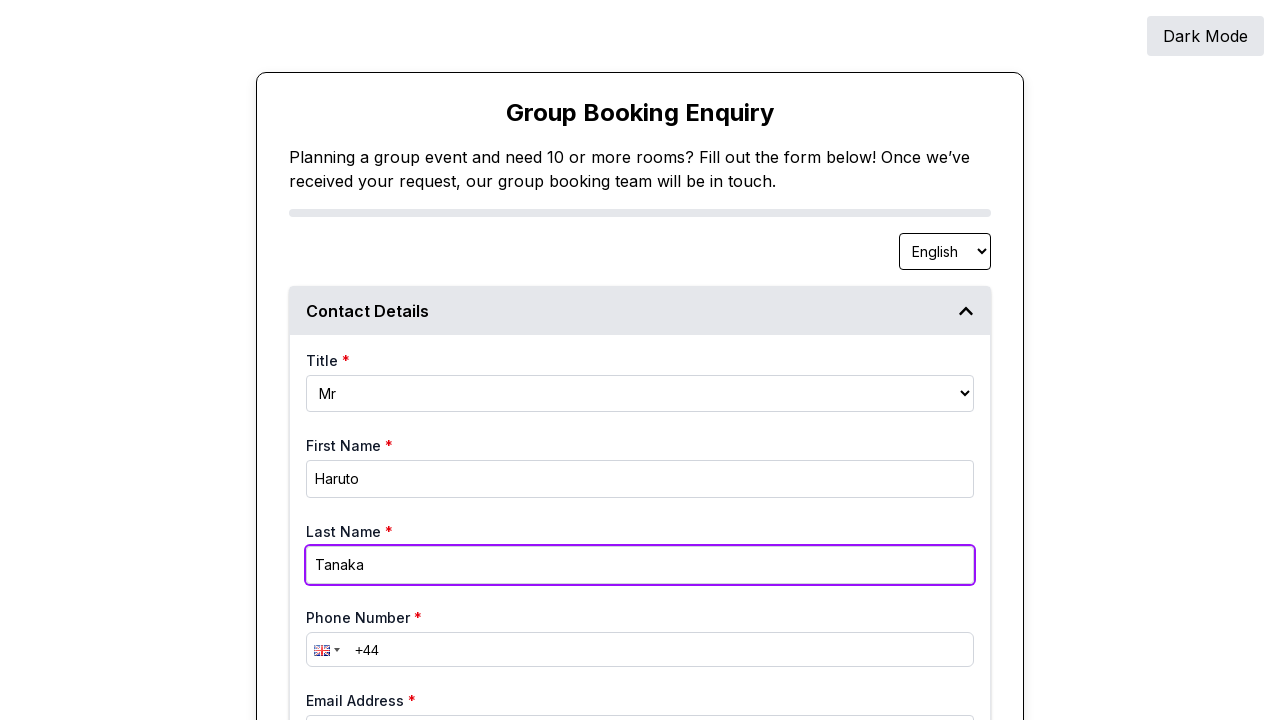

Filled phone number field with '7845123678' on input[name="phone"]
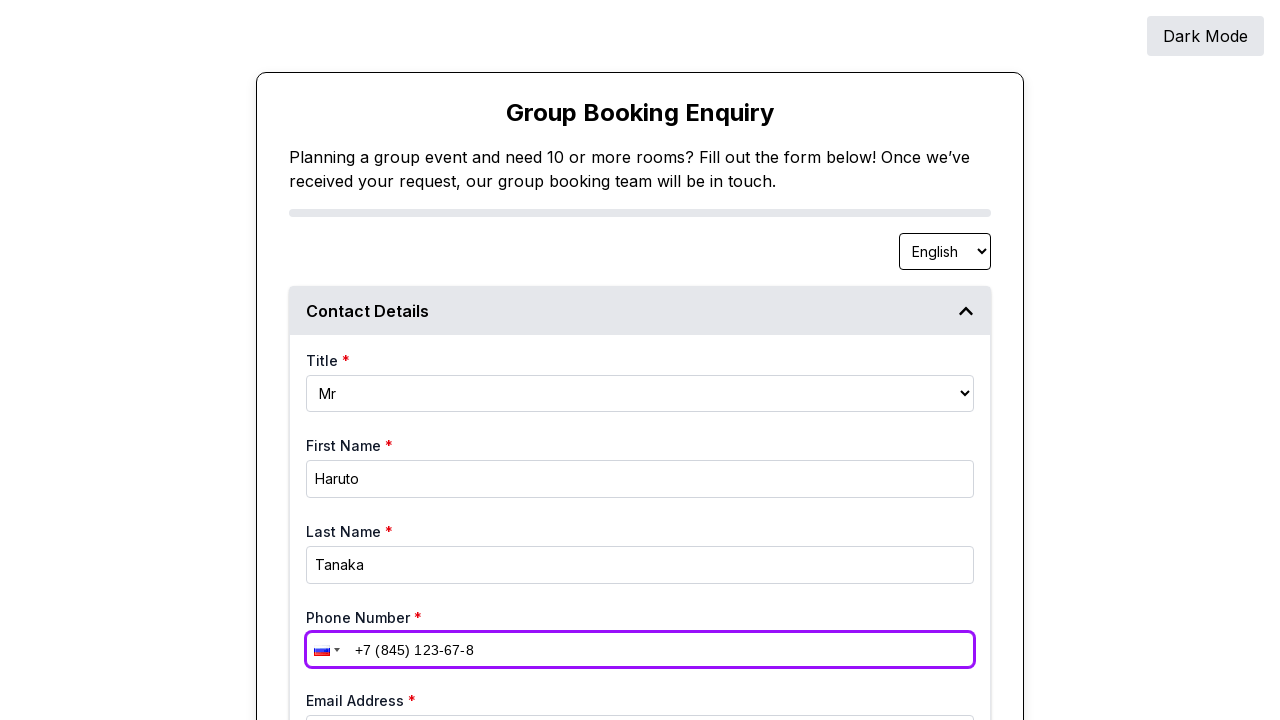

Filled email field with 'haruto.tanaka@gmail.com' on input[name="email"]
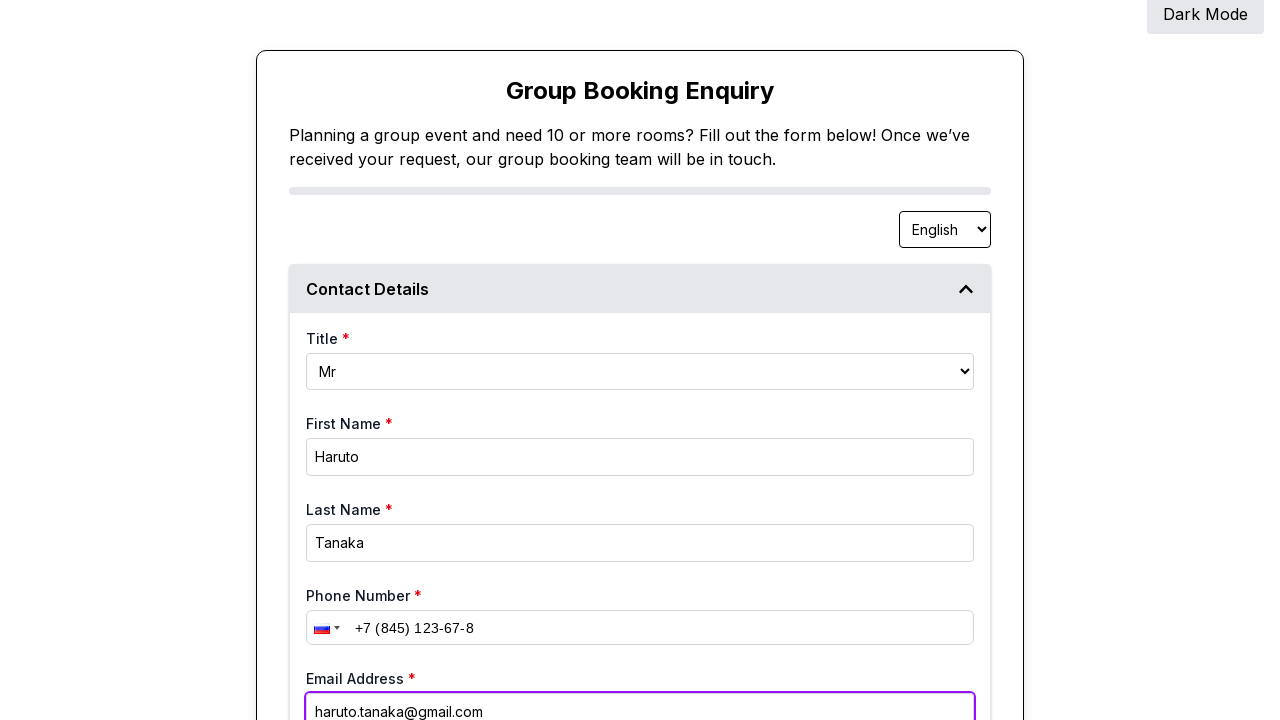

Clicked Continue button to proceed from Contact Details section at (364, 486) on button:has-text("Continue")
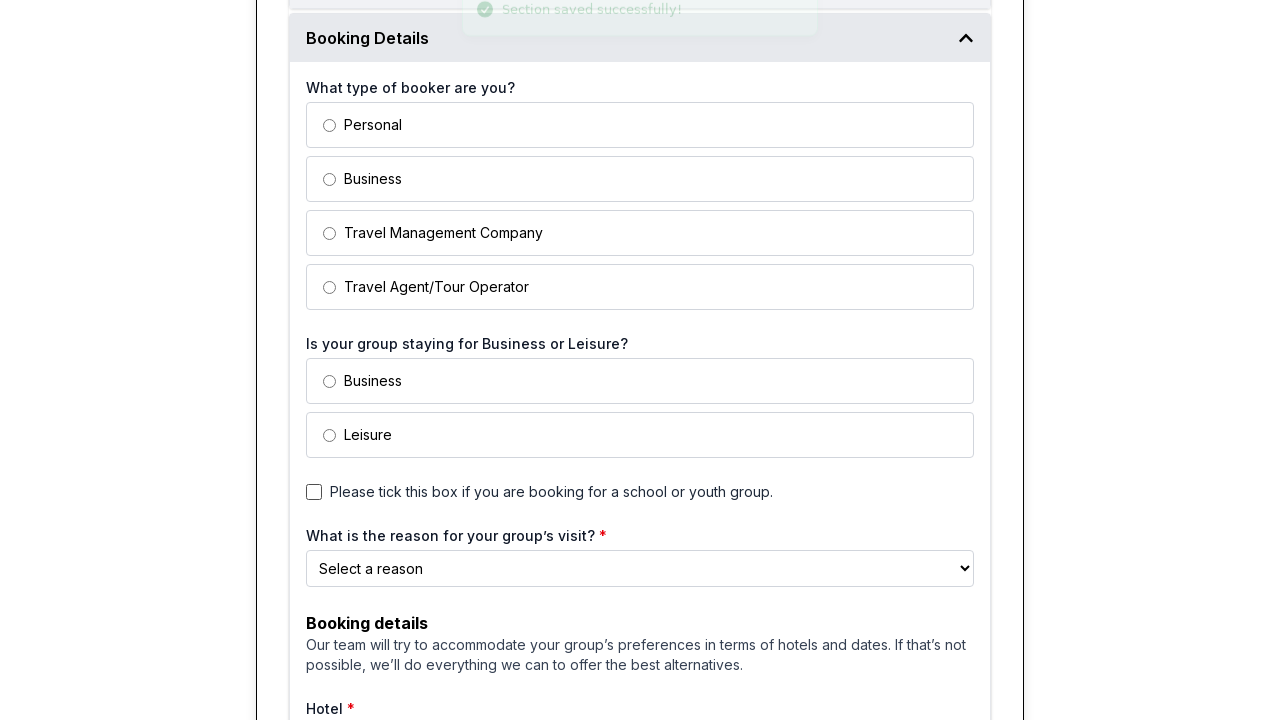

Selected 'Personal' as booker type at (330, 125) on internal:role=group[name="What type of booker are you?"i] >> internal:label="Per
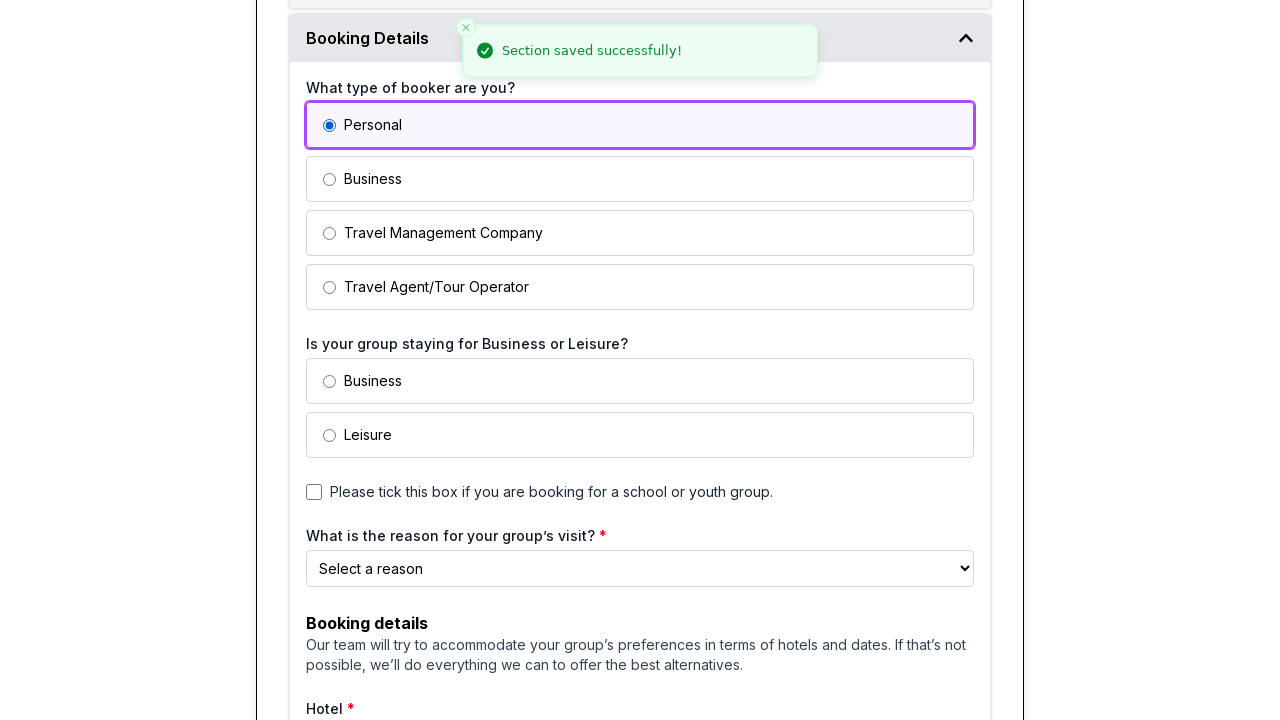

Selected 'Business' as stay purpose at (330, 381) on internal:role=group[name="Is your group staying for Business or Leisure?"i] >> i
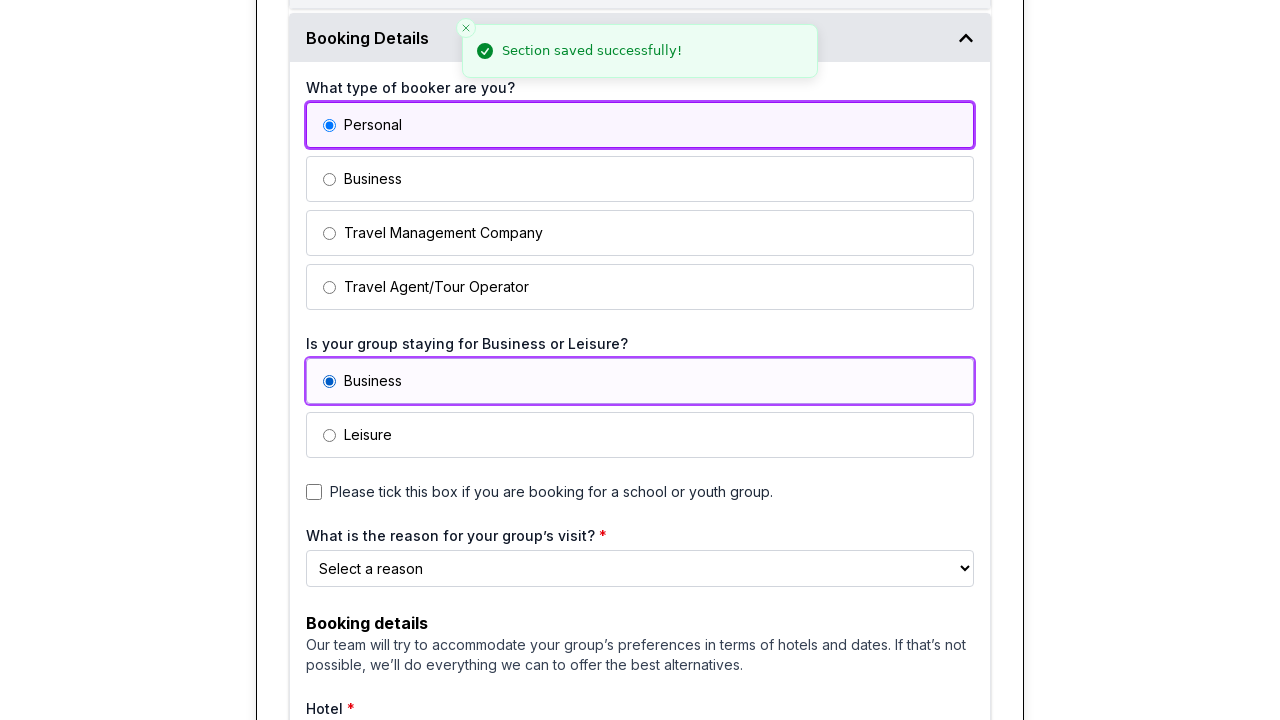

Selected 'Event' from visit reason dropdown on select[name="visitReason"]
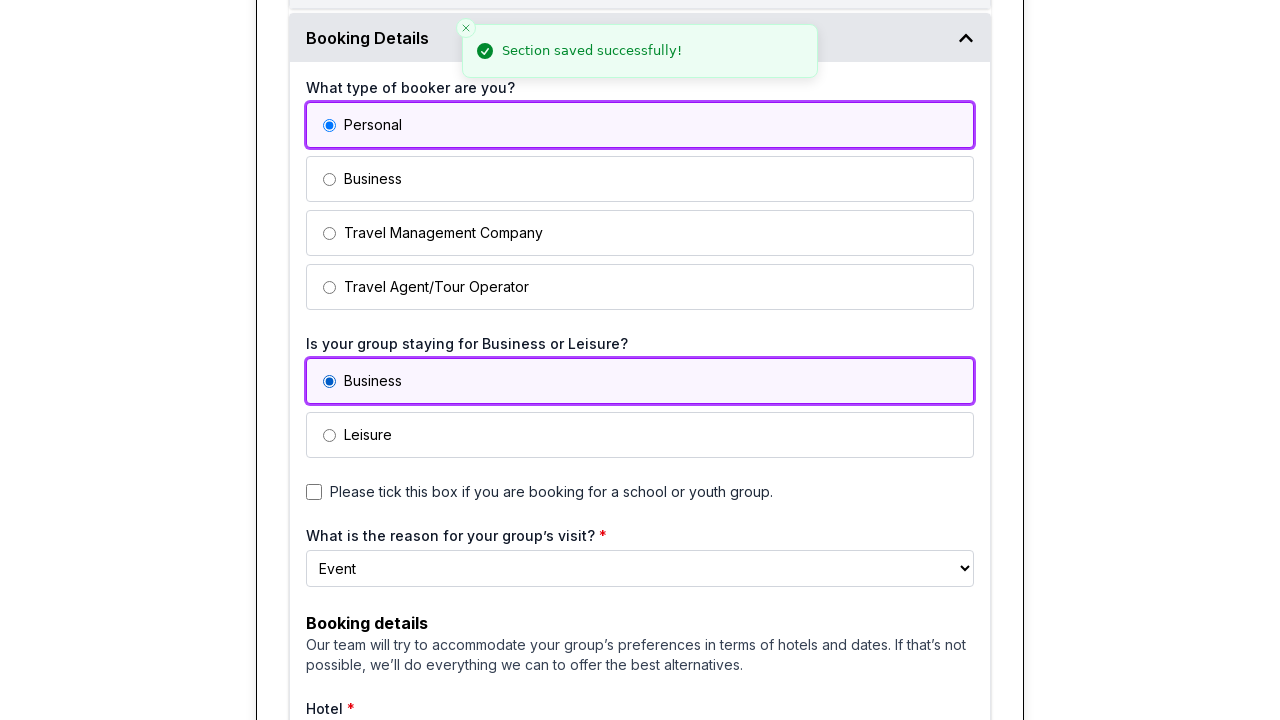

Filled hotel field with 'Premier Inn London City' on input[id="hotel"]
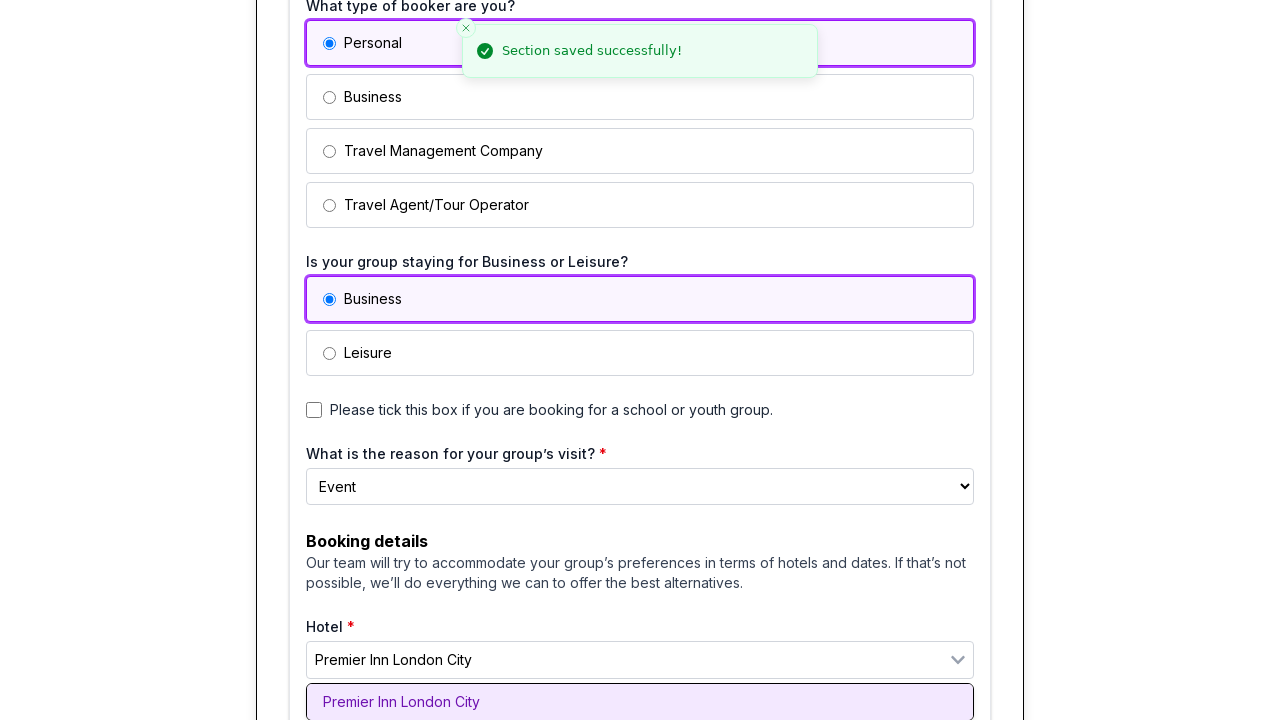

Pressed Enter to confirm hotel selection
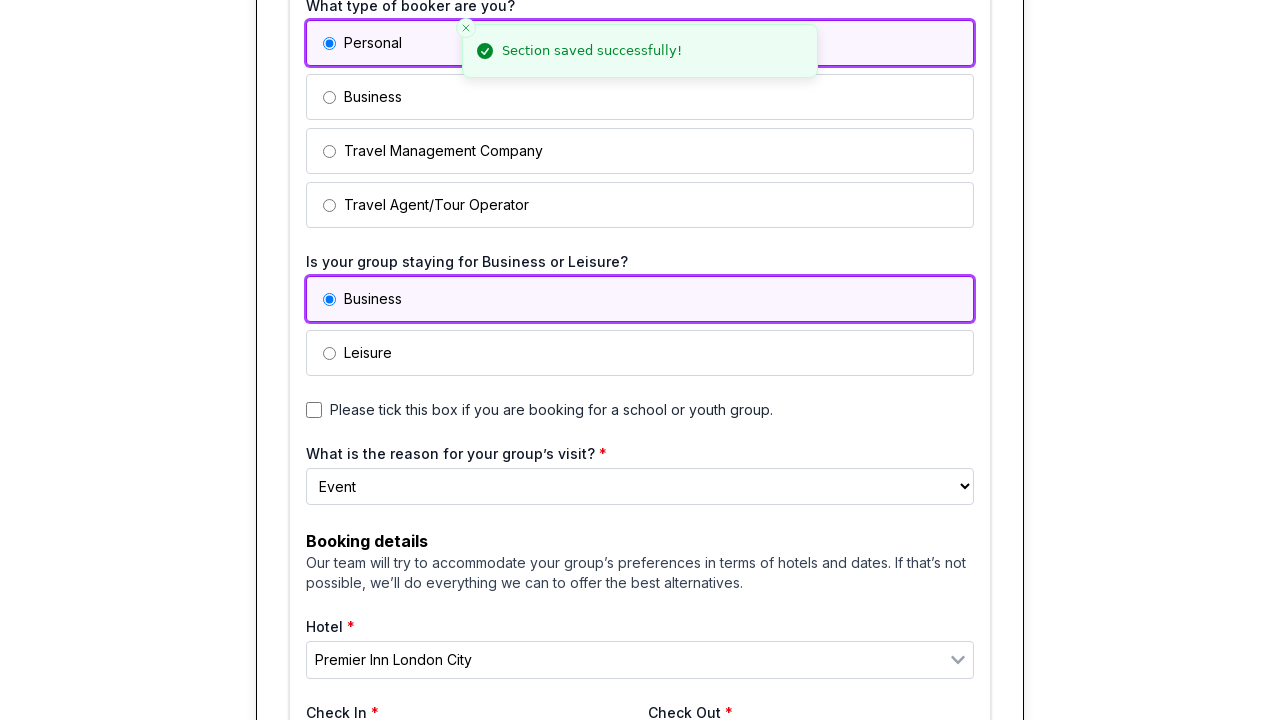

Filled check-in date with '2026-03-03' (tomorrow) on input[name="checkInDate"]
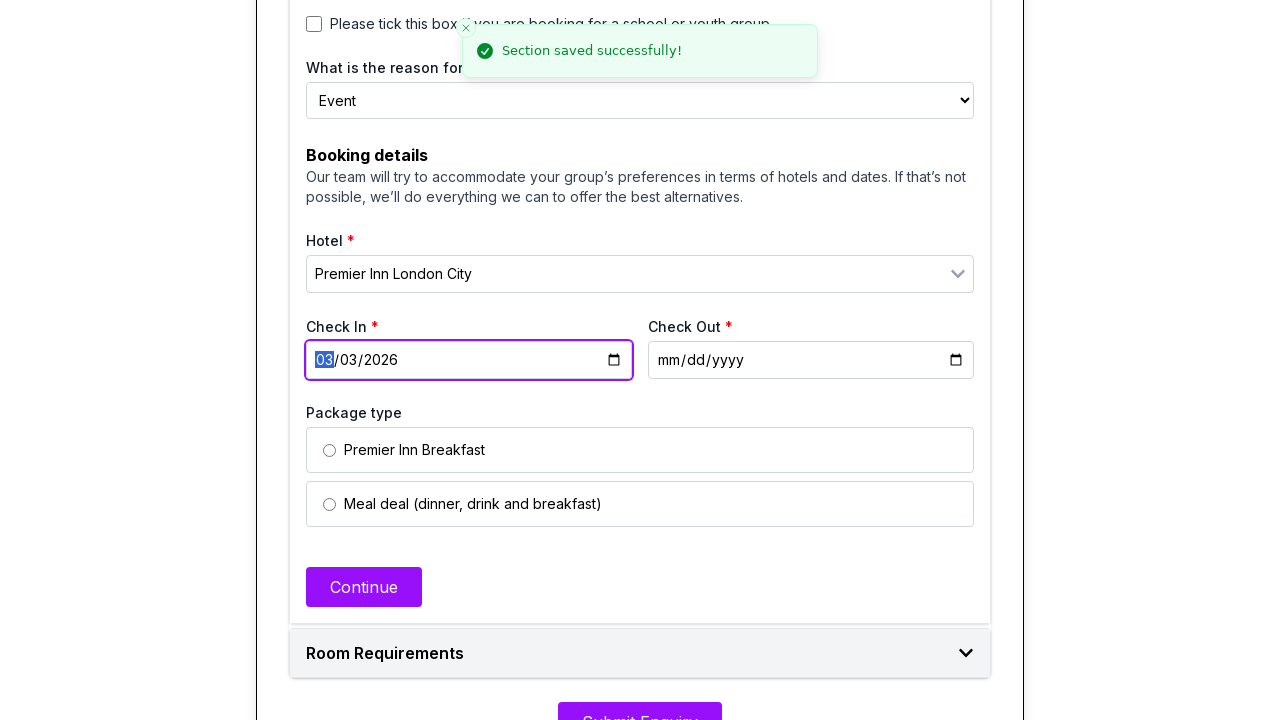

Filled check-out date with '2026-03-05' (in 3 days) on input[name="checkOutDate"]
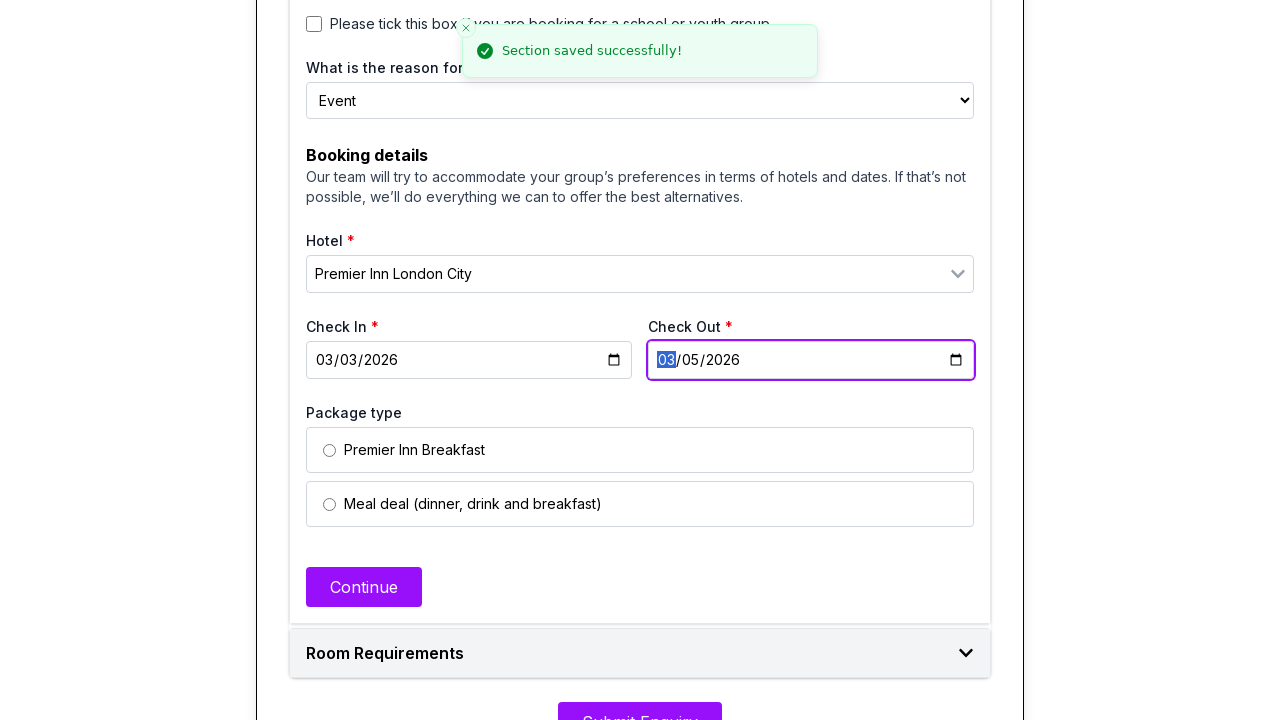

Checked 'Premier Inn Breakfast' option at (330, 450) on internal:label="Premier Inn Breakfast"i
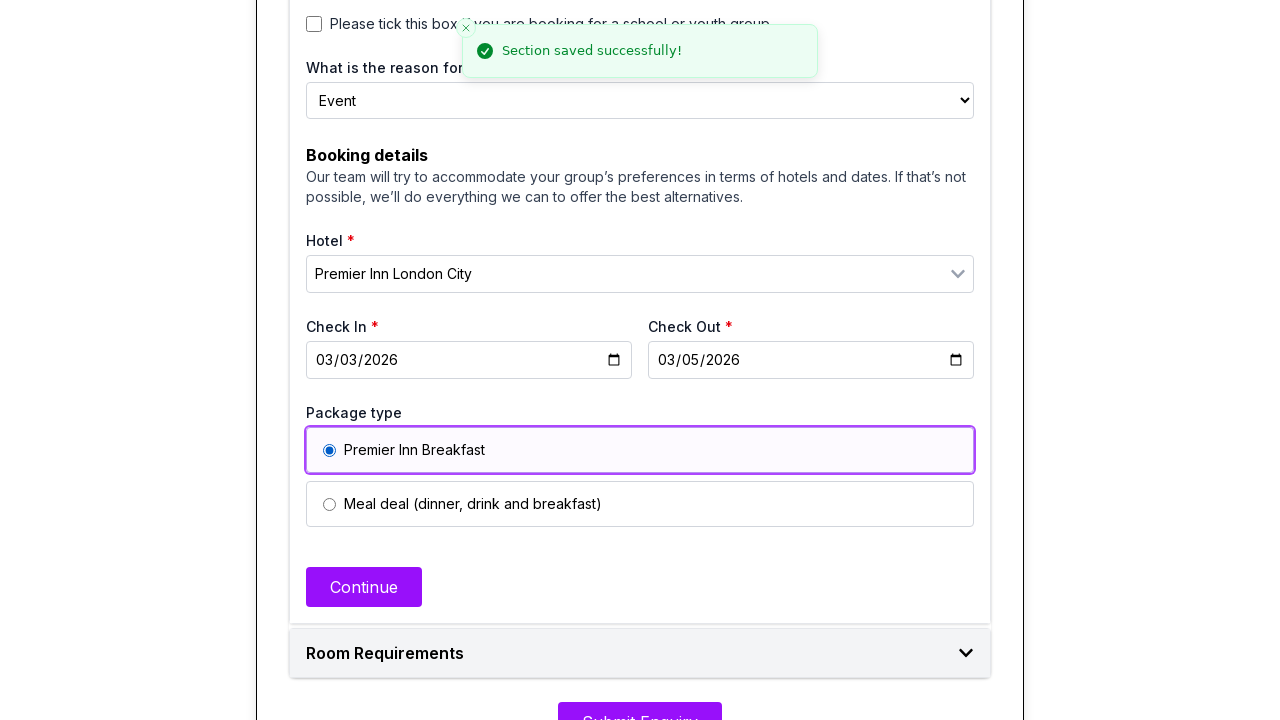

Clicked Continue button to proceed from Booking Details section at (364, 587) on button:has-text("Continue")
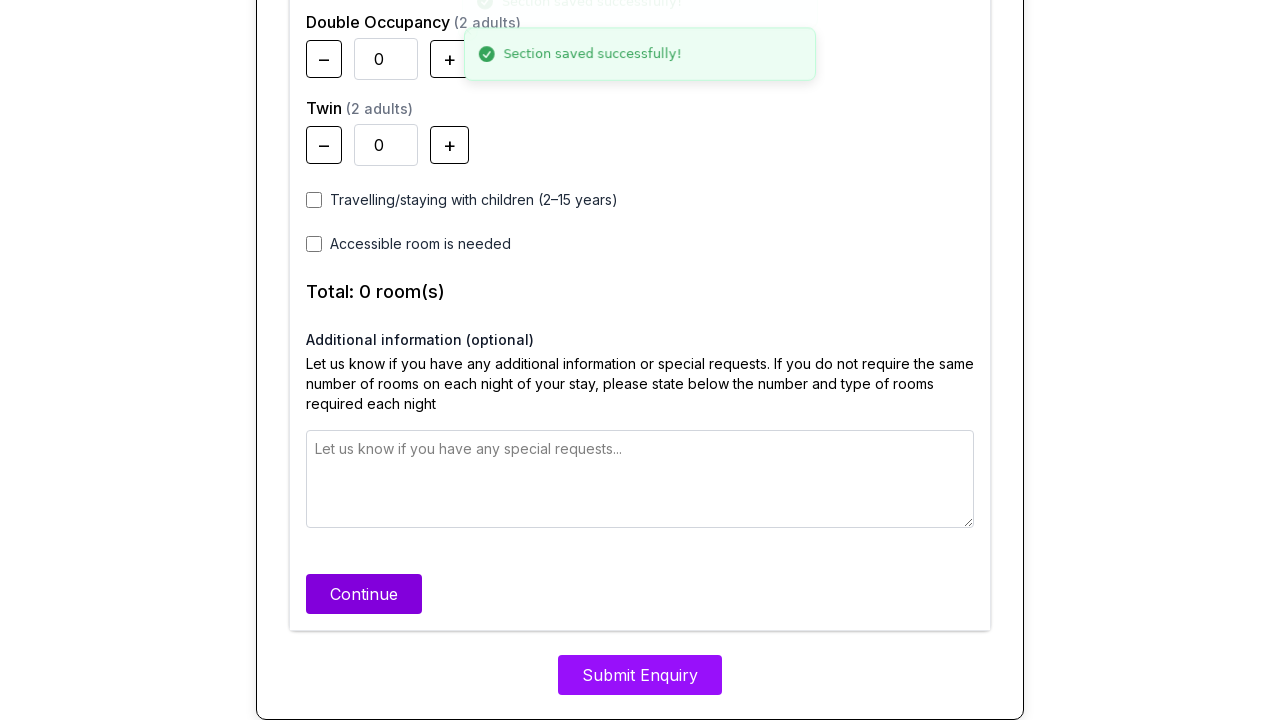

Clicked button to increase single occupancy room count at (450, 360) on internal:role=button[name="Increase Single Occupancy"i]
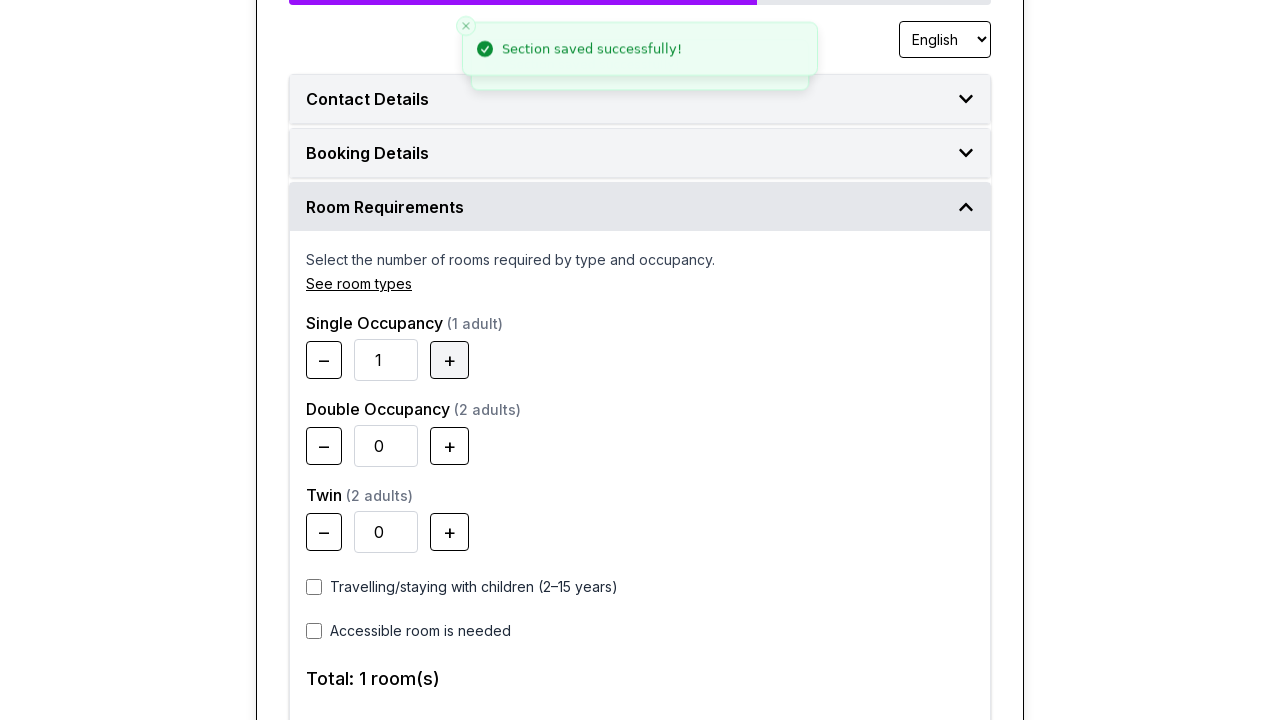

Verified total rooms displayed as 1 room
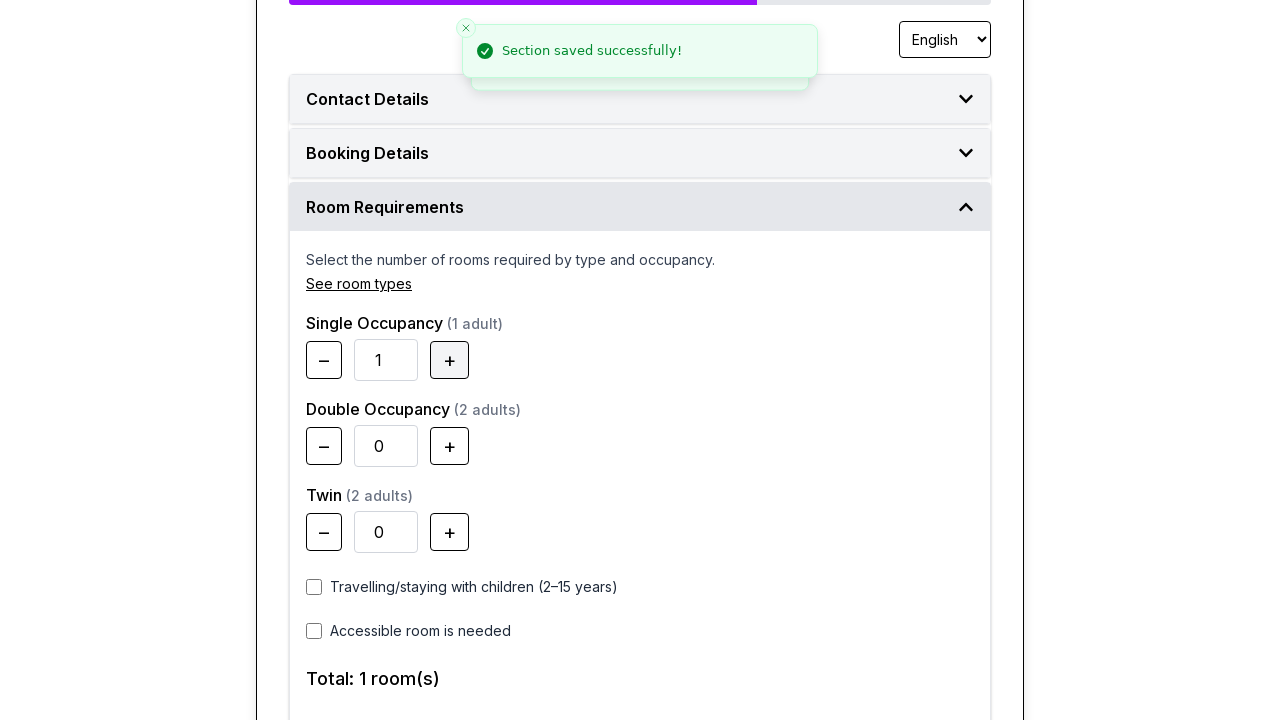

Filled additional requirements textarea with Lorem ipsum text on textarea
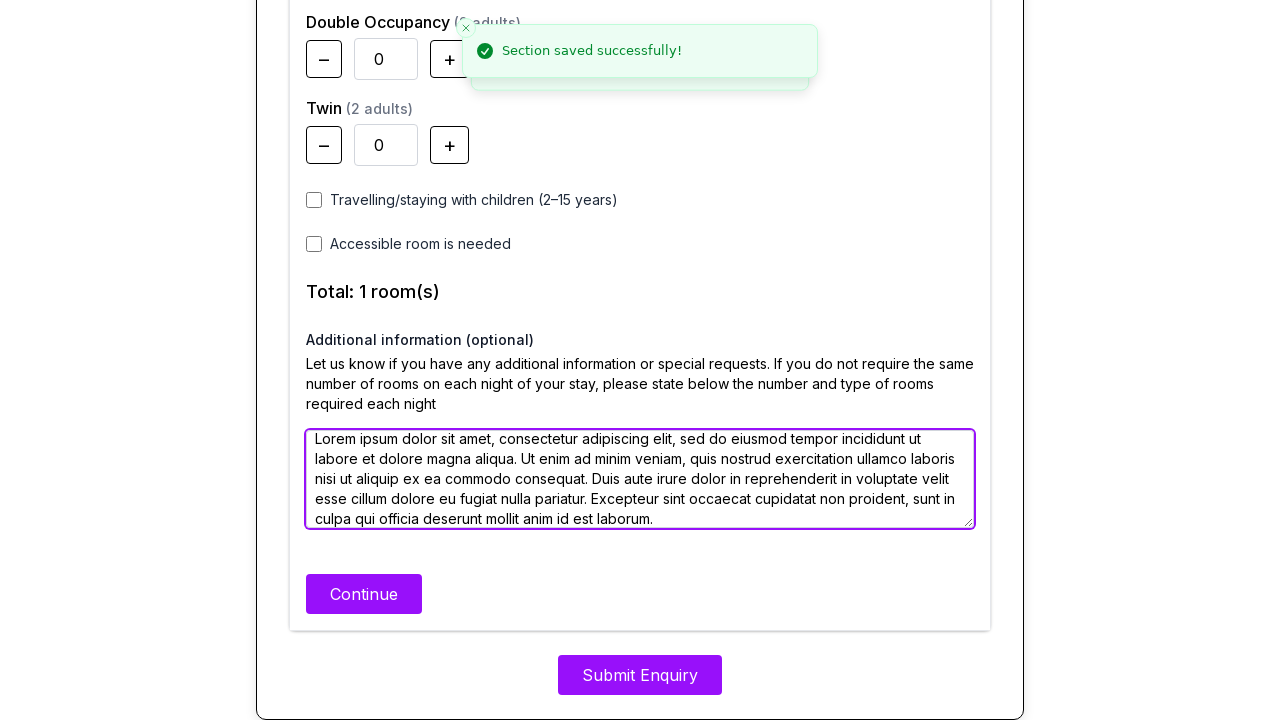

Clicked 'Submit Enquiry' button to submit the form at (640, 675) on internal:role=button[name="Submit Enquiry"i]
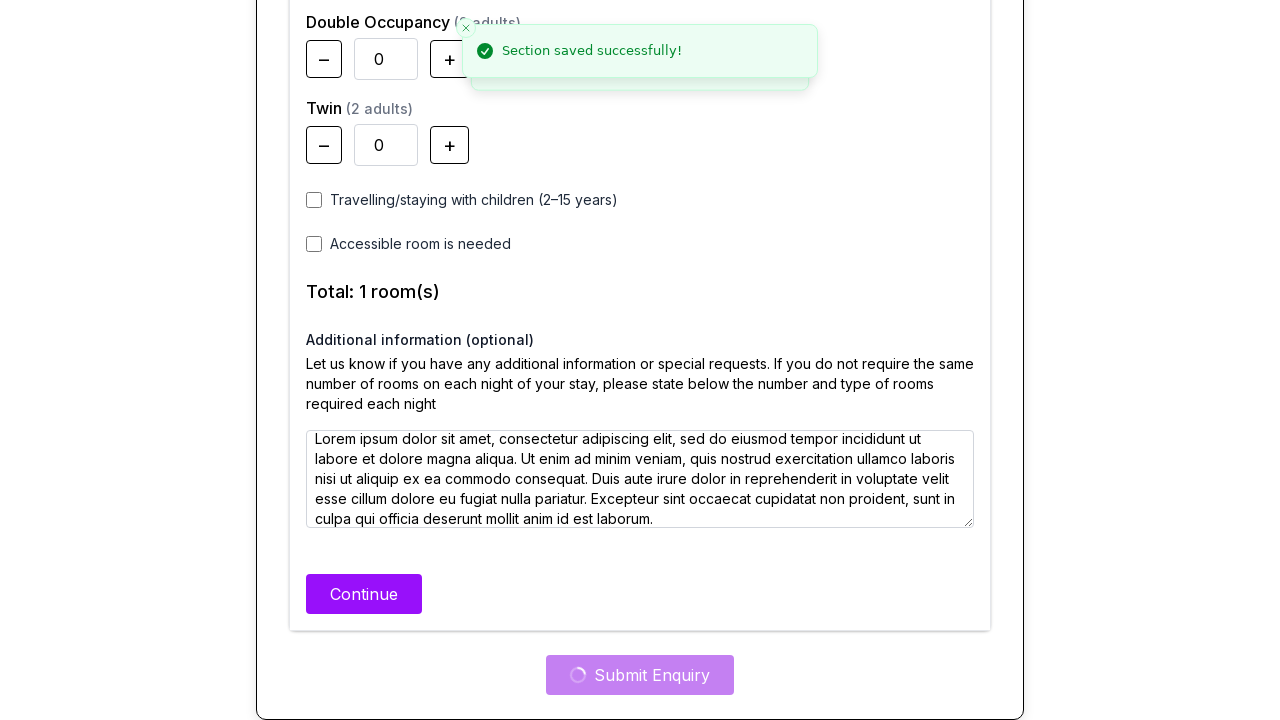

Form submission successful - success message displayed
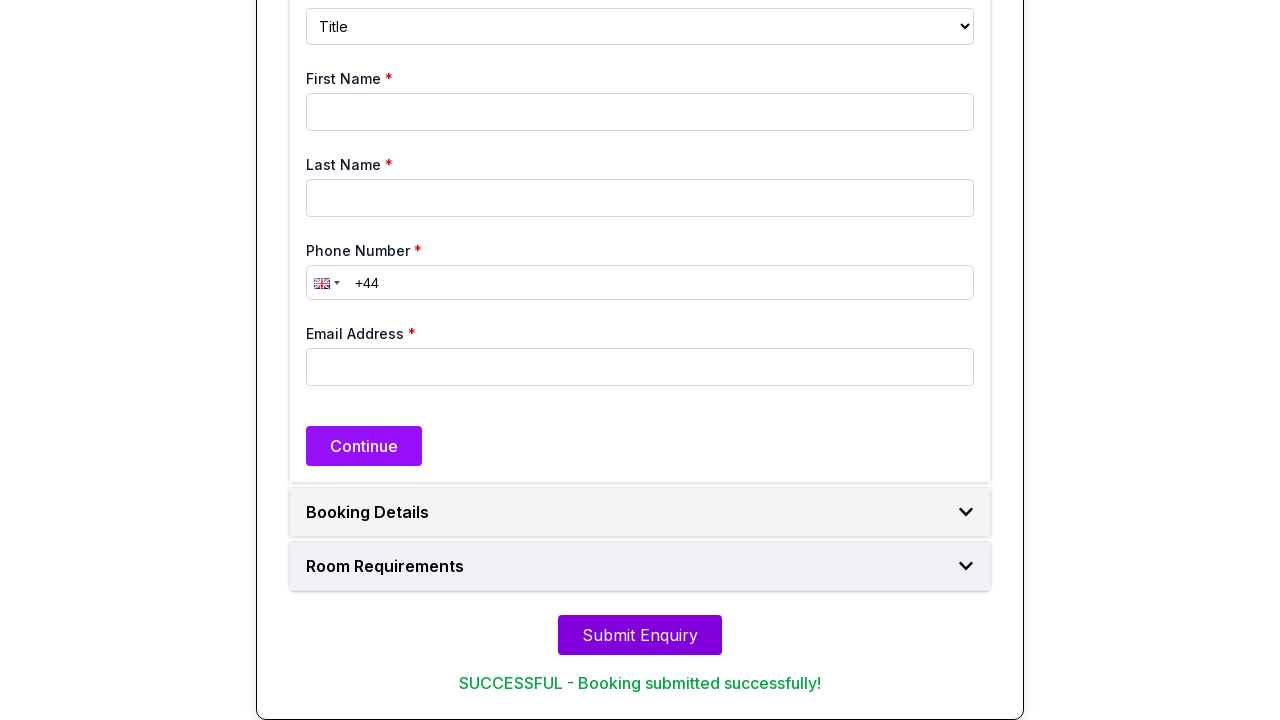

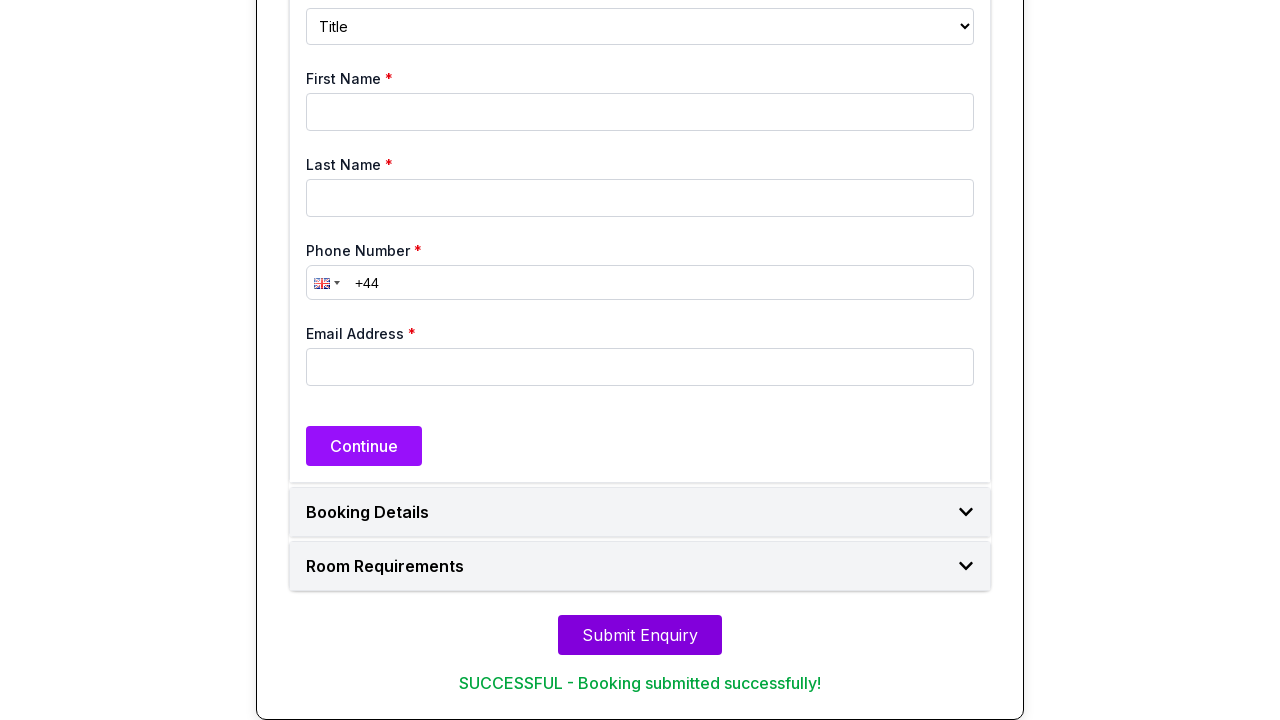